Tests product card viewing functionality by clicking on a product and verifying the product name matches on the detail page

Starting URL: https://www.demoblaze.com/index.html

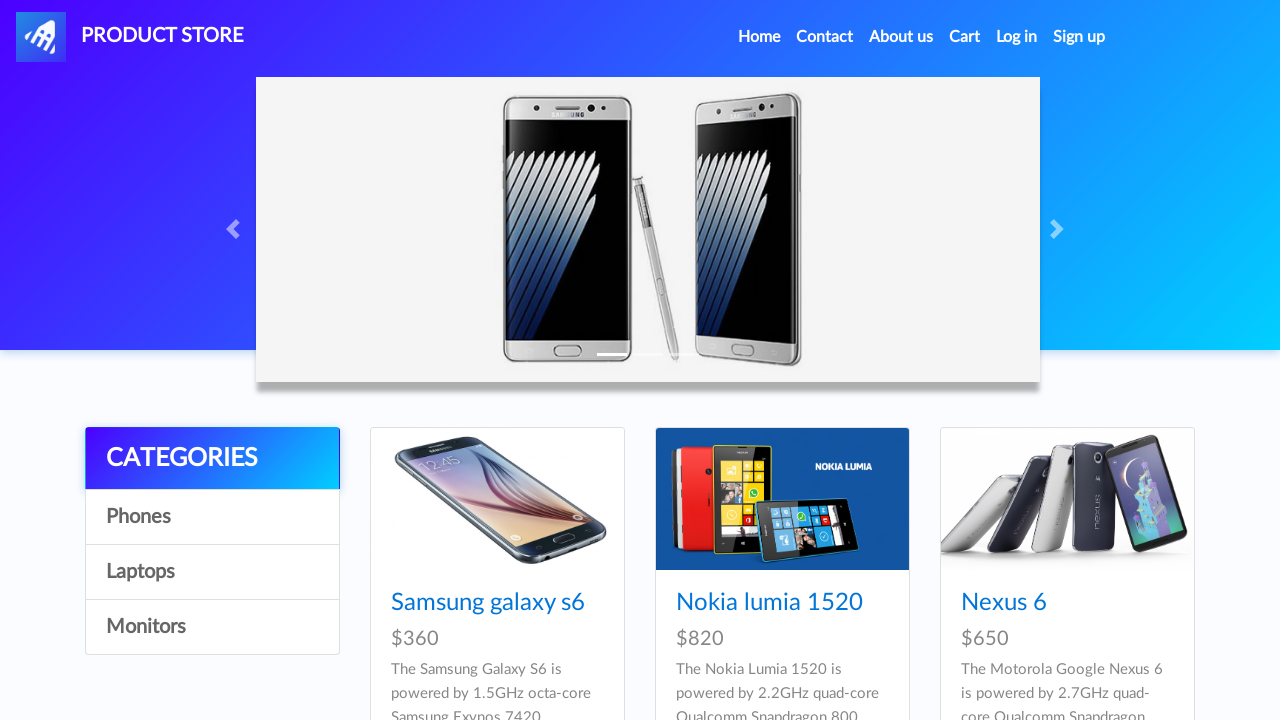

Waited for product card title to be visible
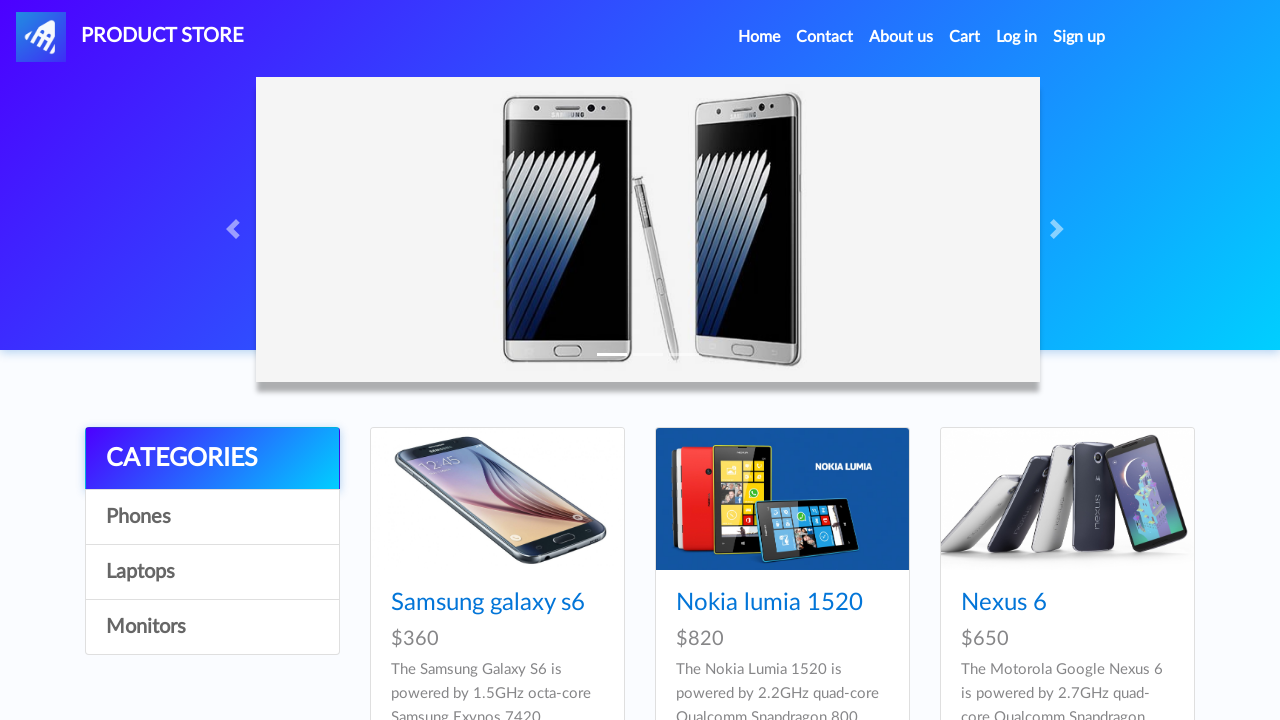

Clicked on product card at (497, 603) on .card-title
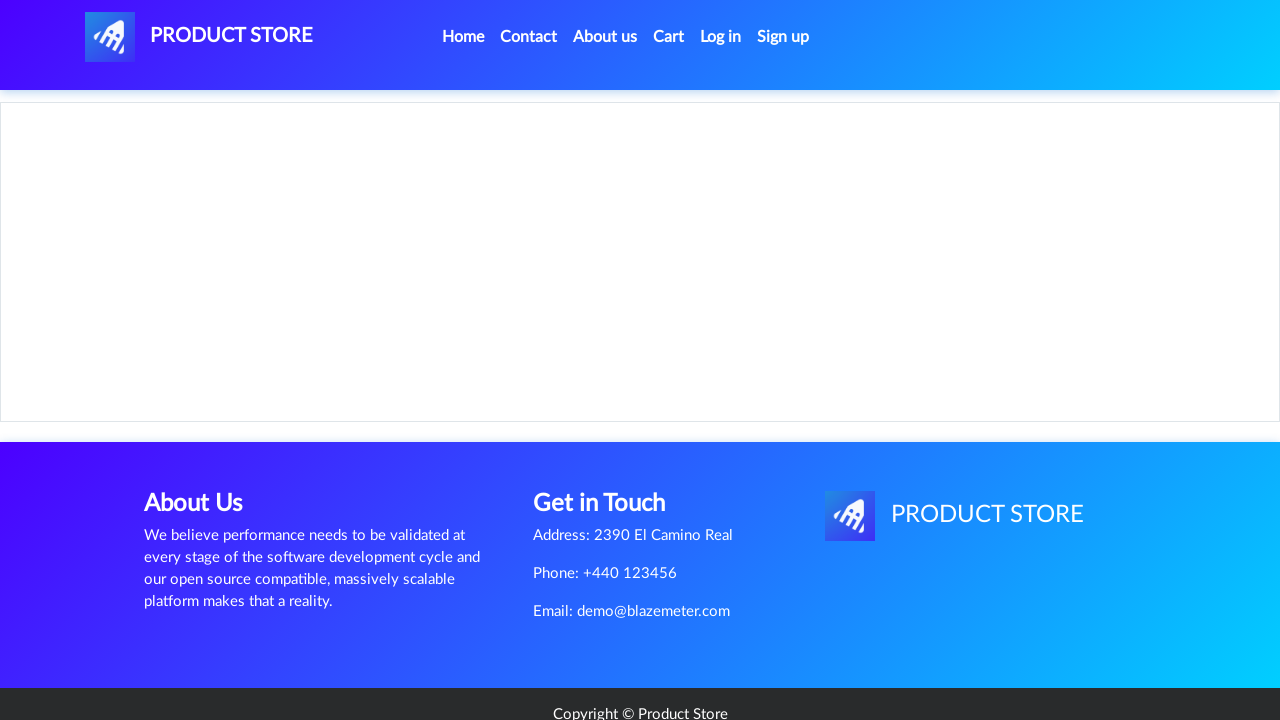

Waited for product name to be visible on detail page
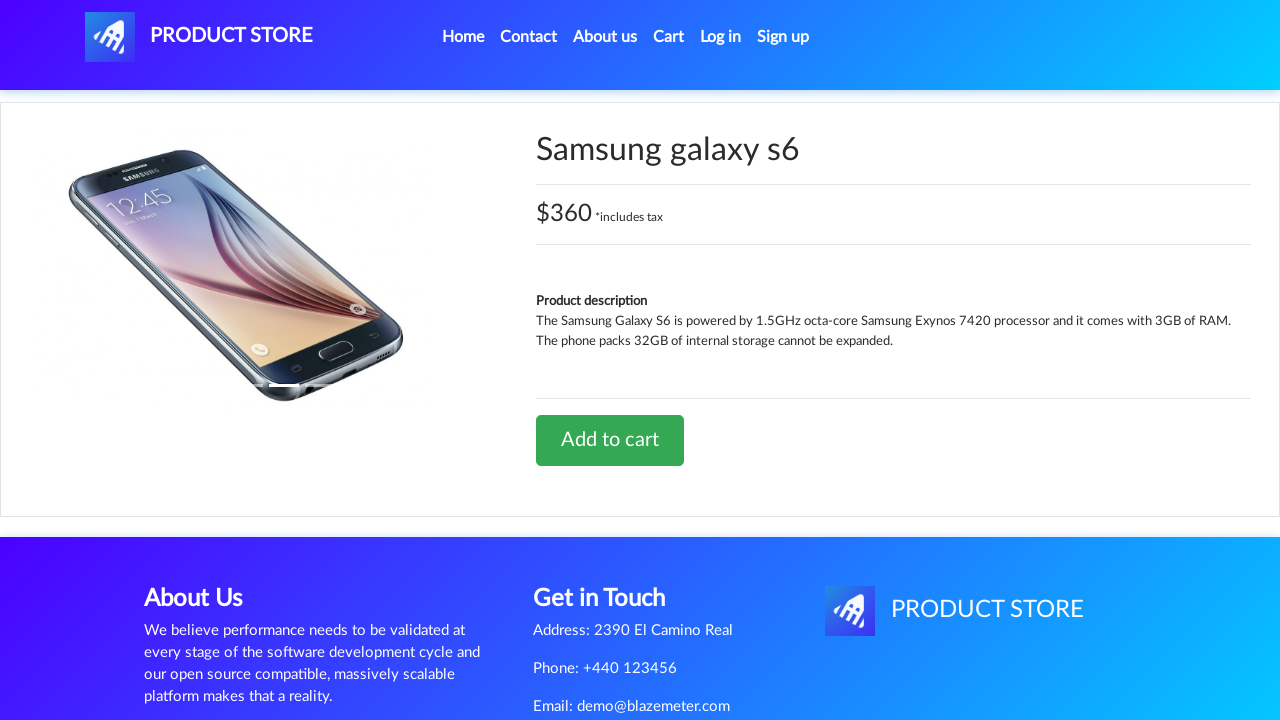

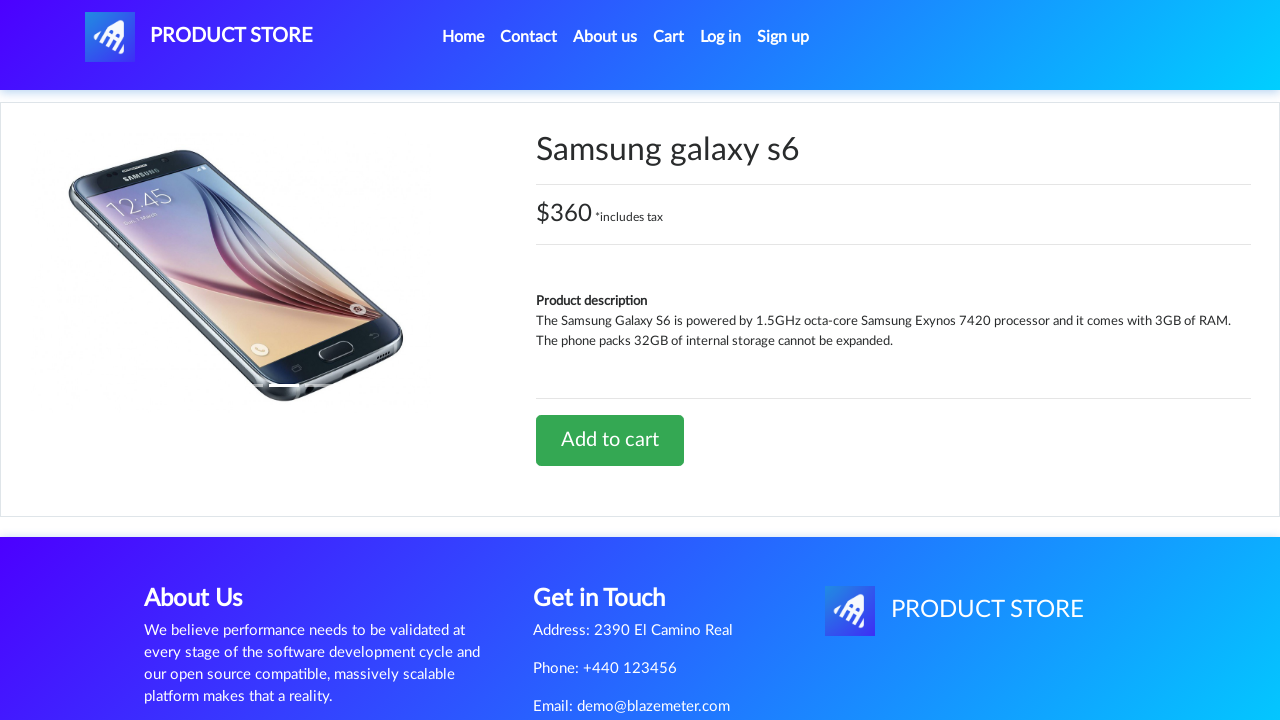